Navigates to an automation practice page and verifies that links are present and accessible

Starting URL: https://rahulshettyacademy.com/AutomationPractice/

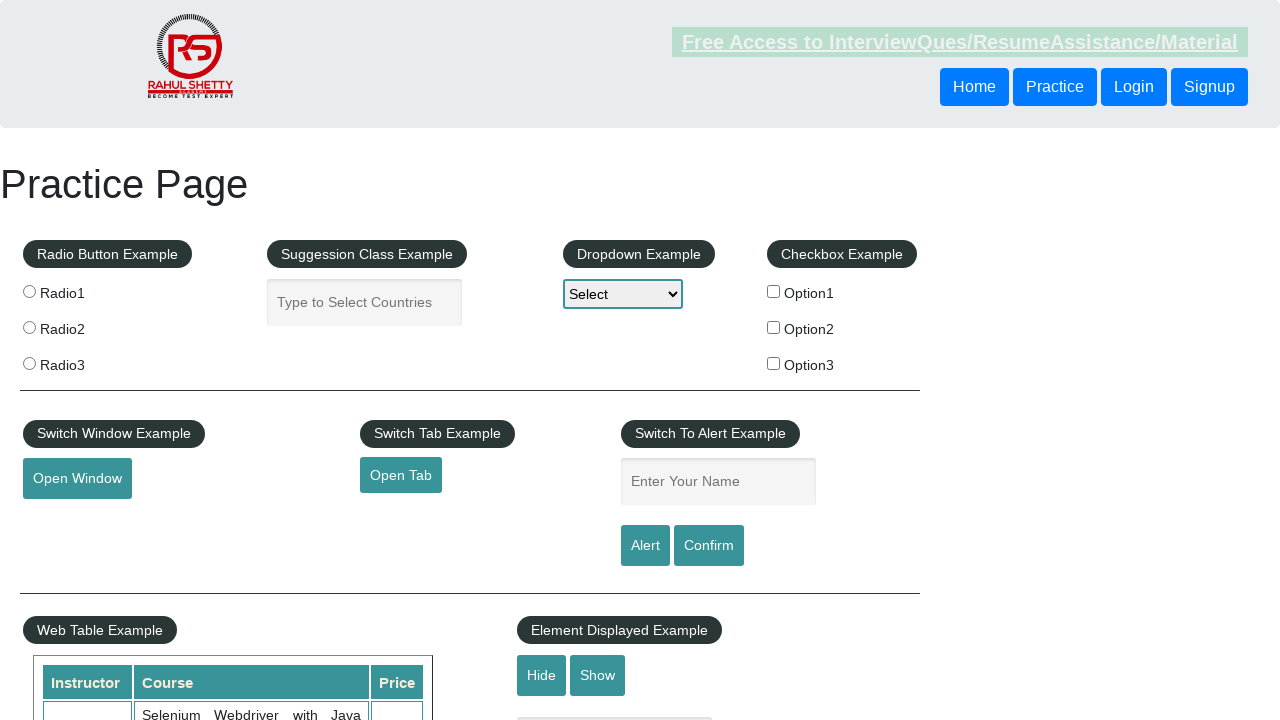

Waited for broken link element to be present on the page
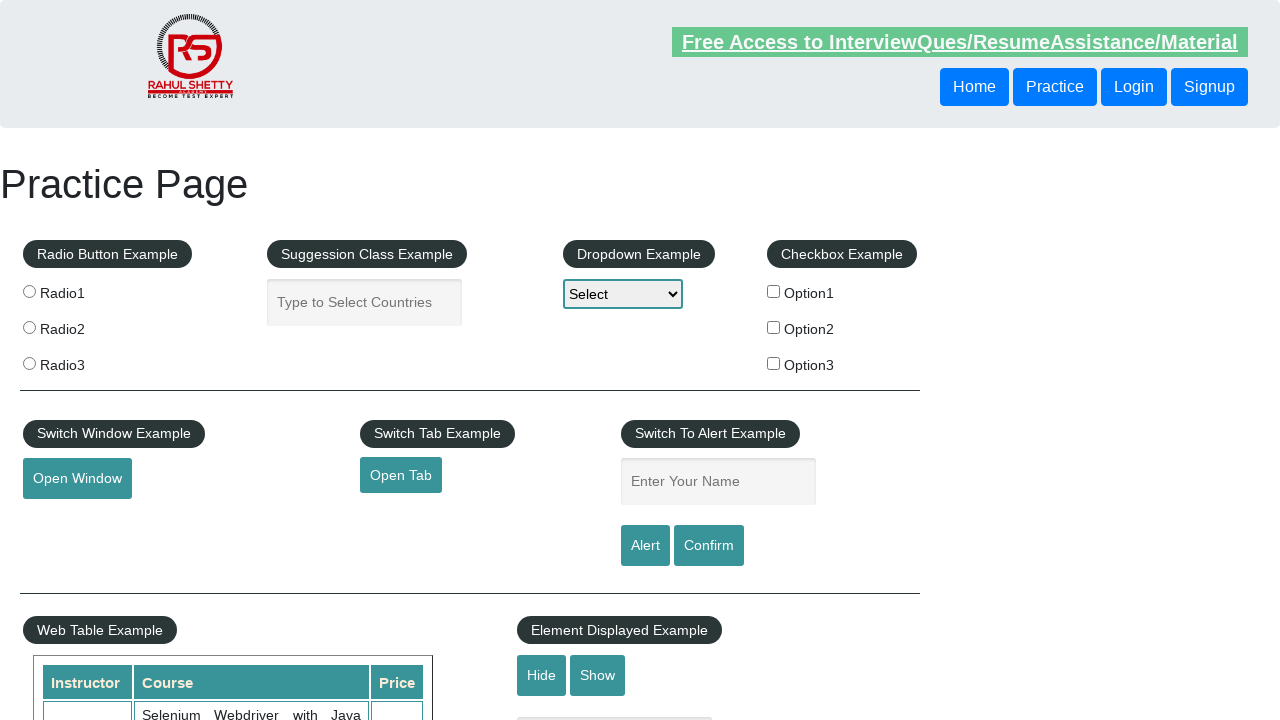

Located footer links elements
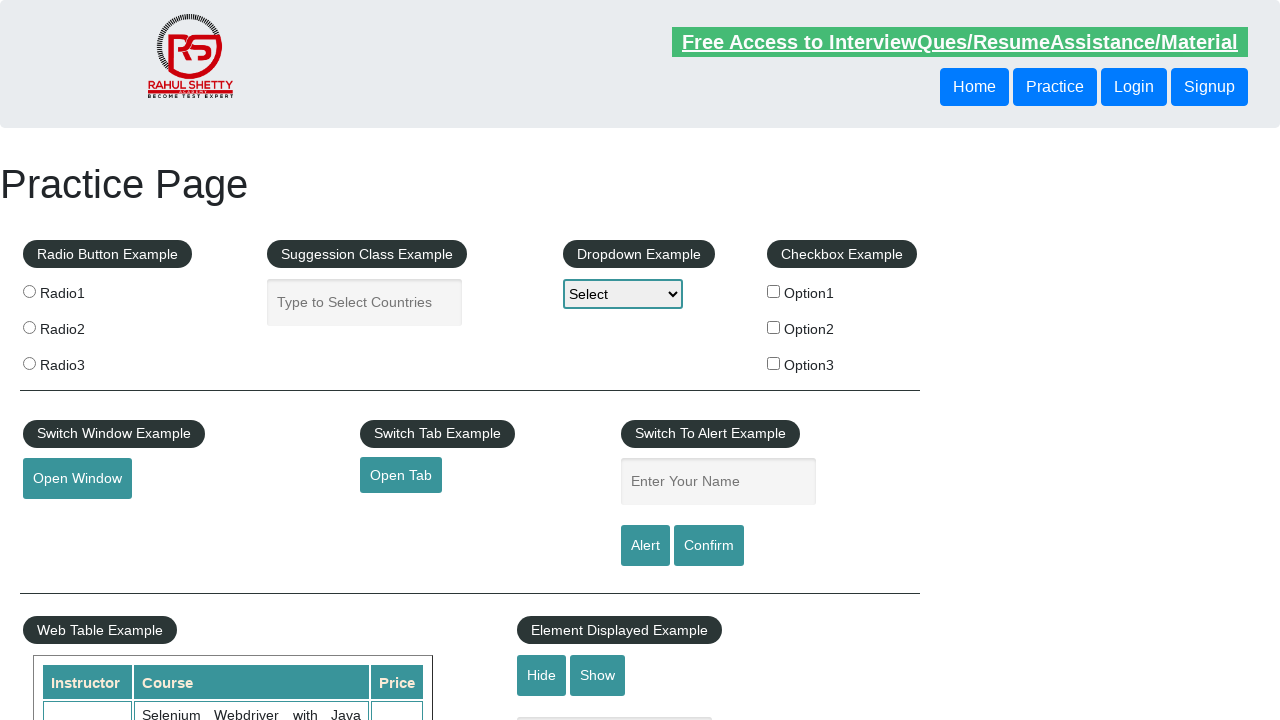

Waited for first footer link to be available
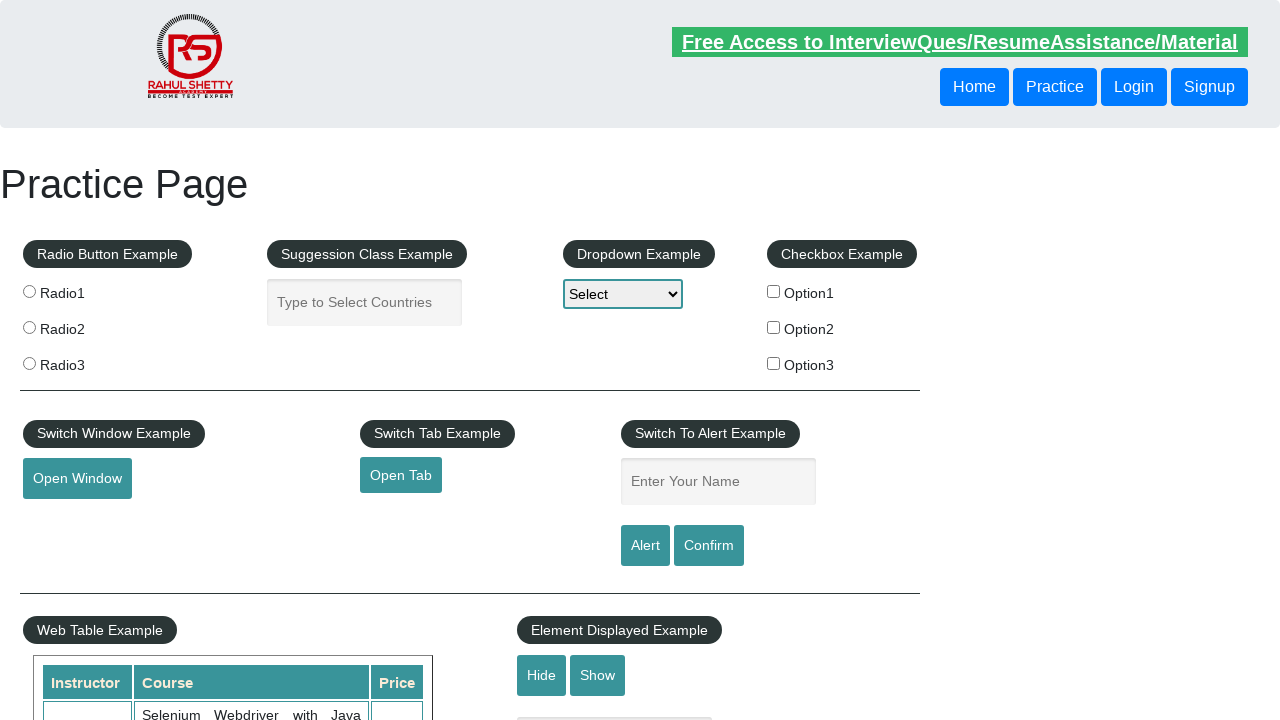

Retrieved footer links count: 20
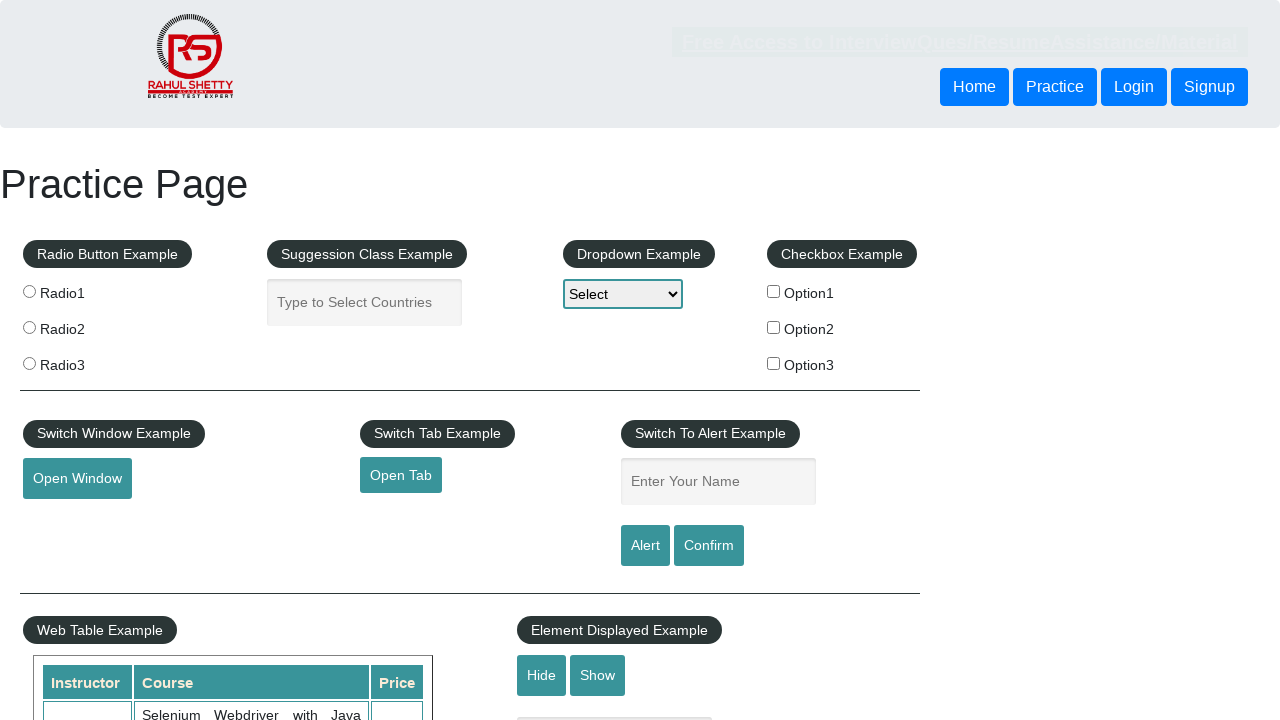

Verified that footer links are present and accessible
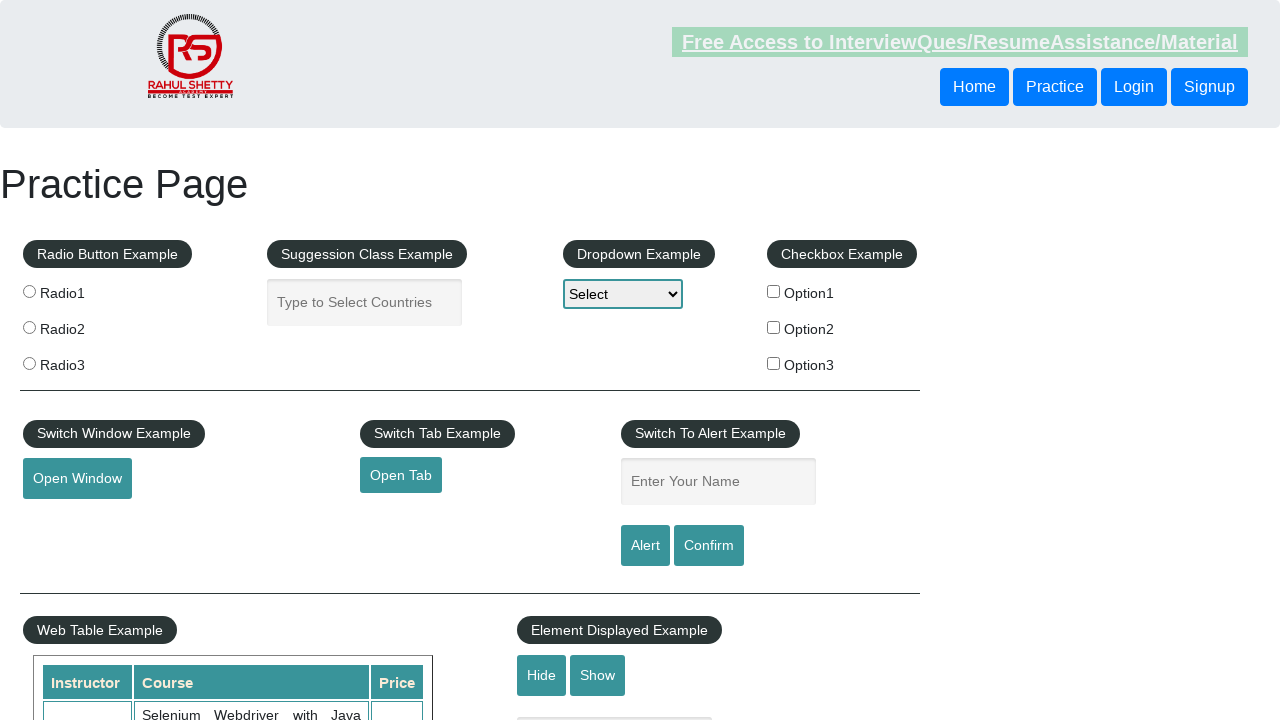

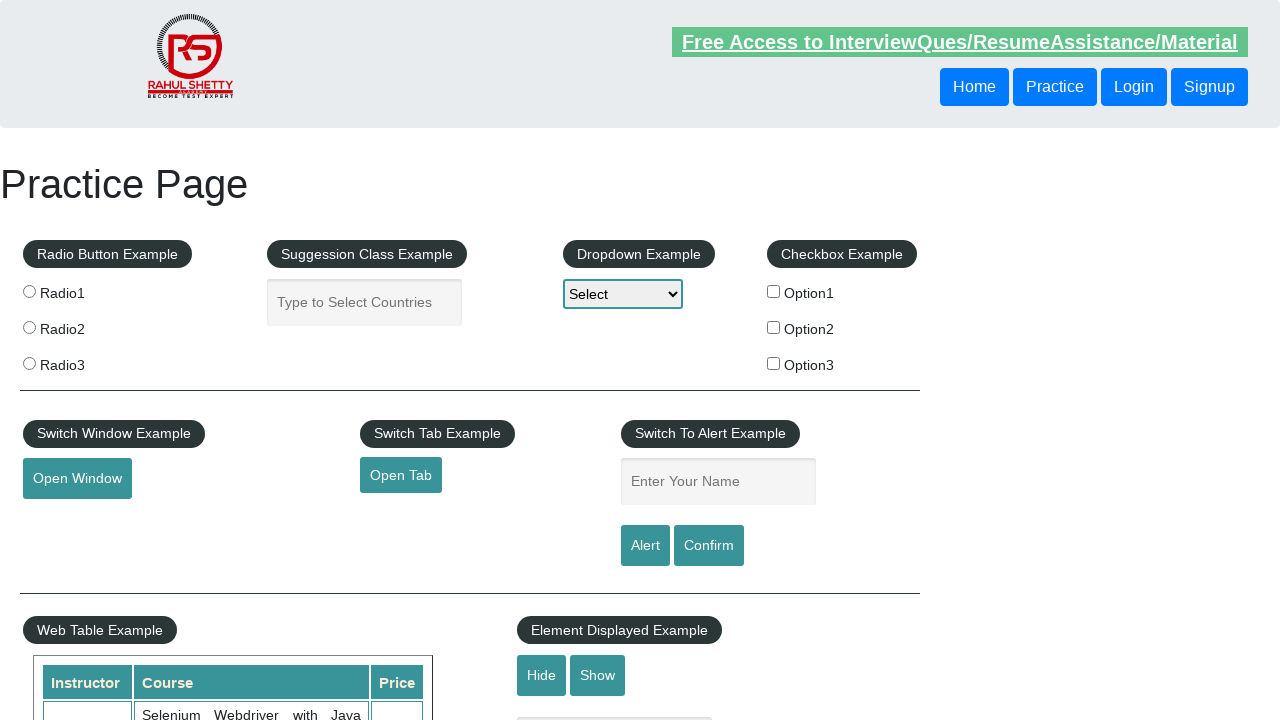